Tests selecting the Round Trip radio button and verifies the UI changes accordingly

Starting URL: https://rahulshettyacademy.com/dropdownsPractise/

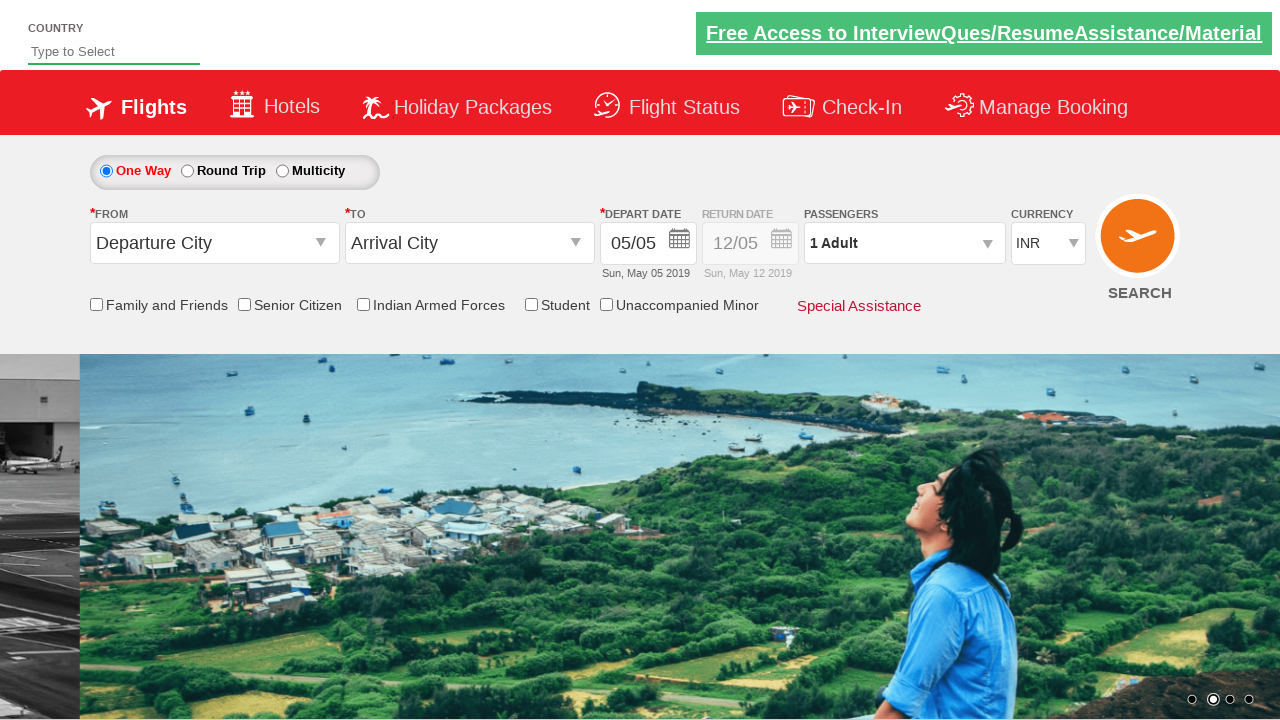

Clicked on the Round Trip radio button at (187, 171) on input#ctl00_mainContent_rbtnl_Trip_1
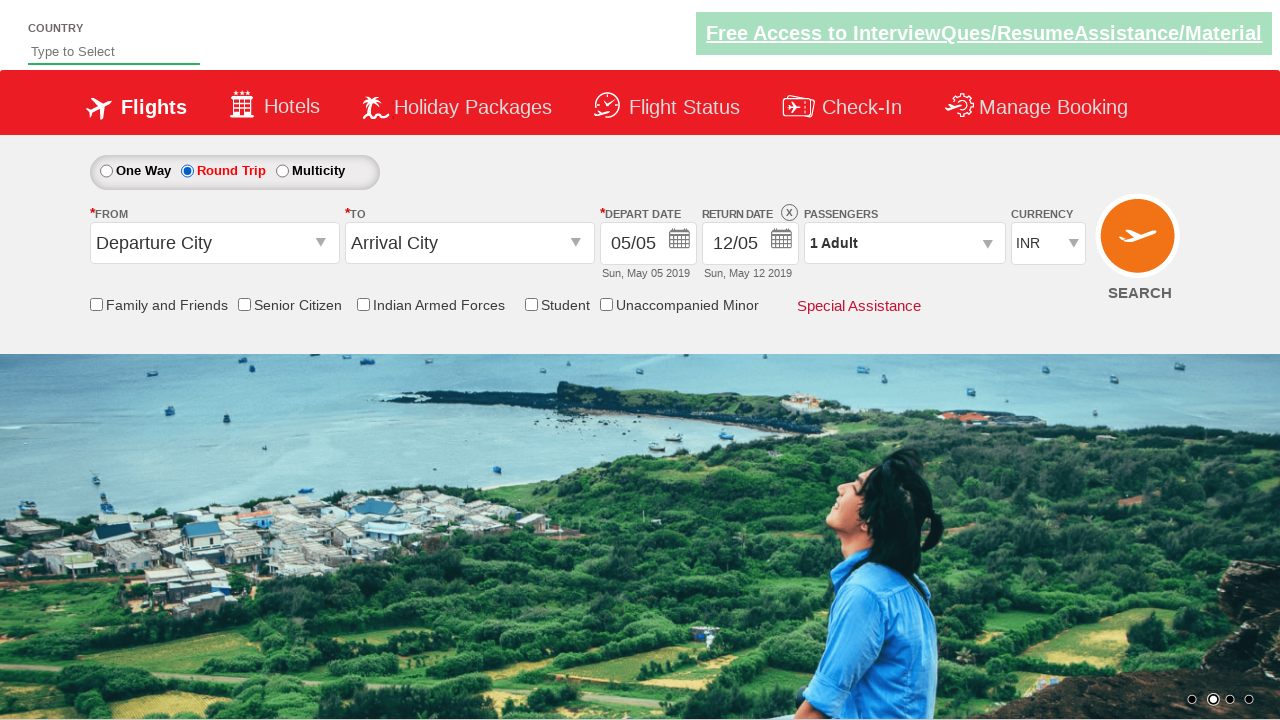

Verified the Round Trip label is displayed
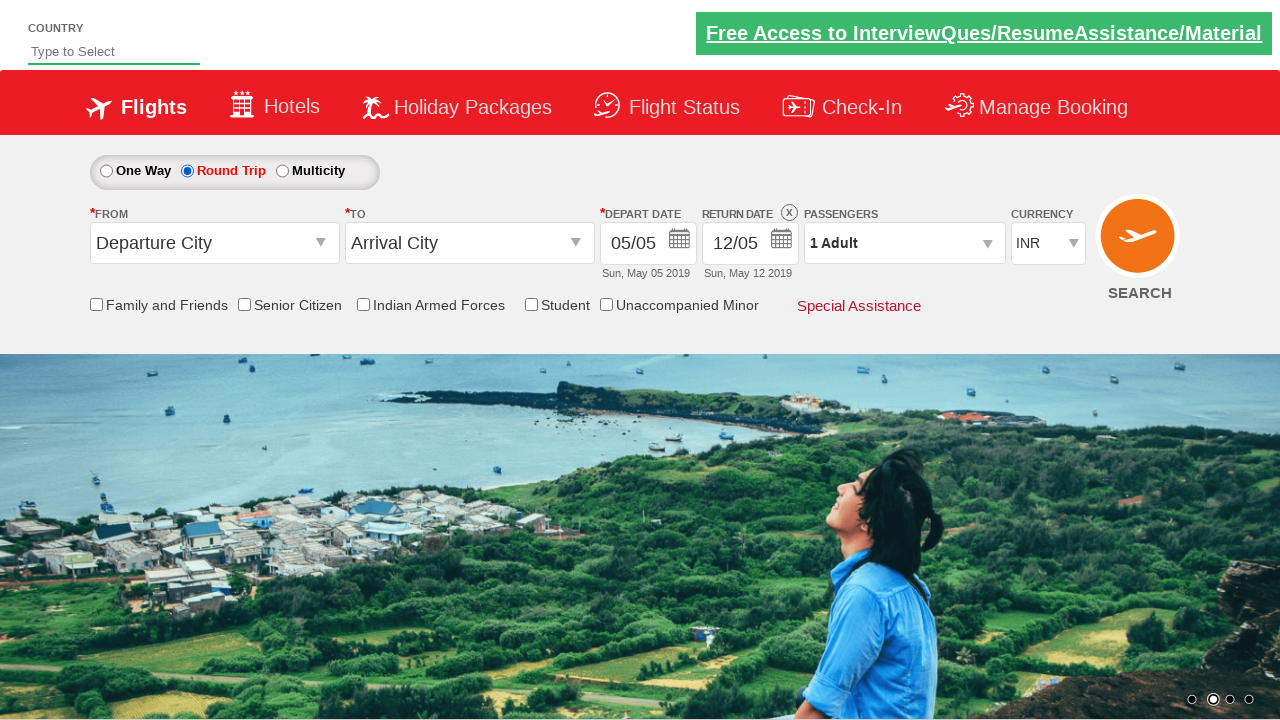

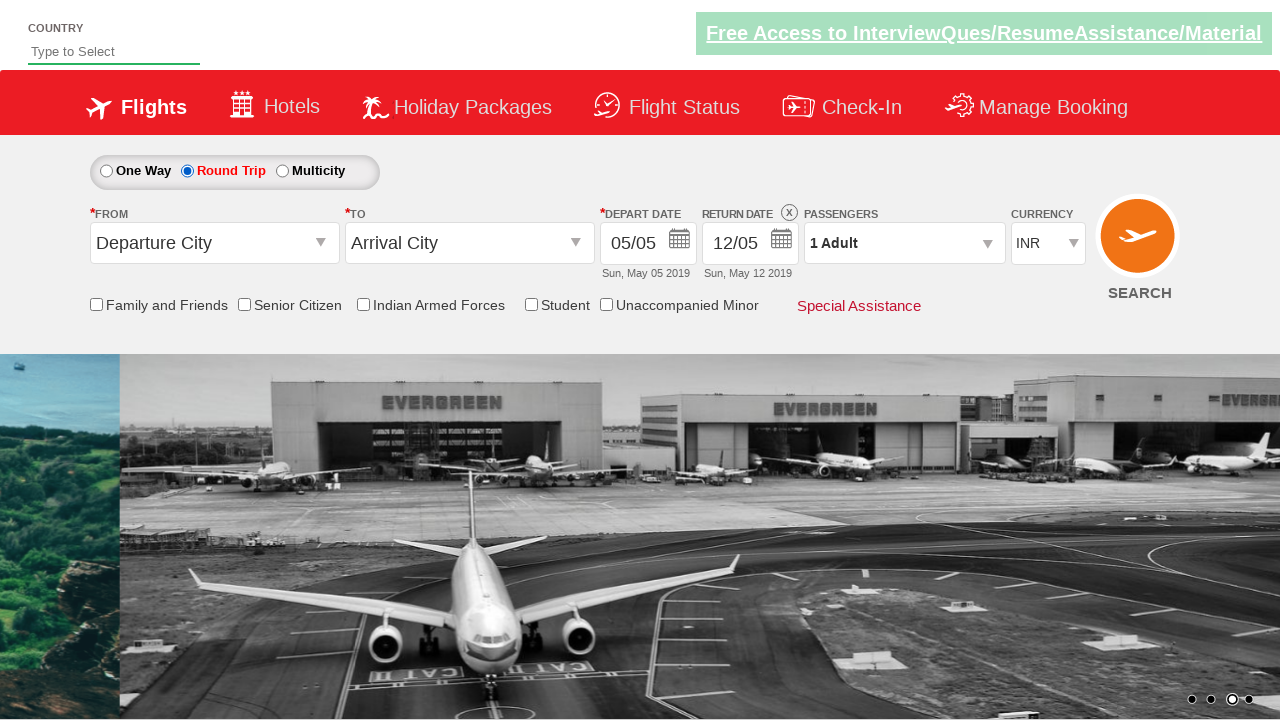